Tests element highlighting functionality by navigating to a page with many elements and visually highlighting a specific element with a red dashed border.

Starting URL: http://the-internet.herokuapp.com/large

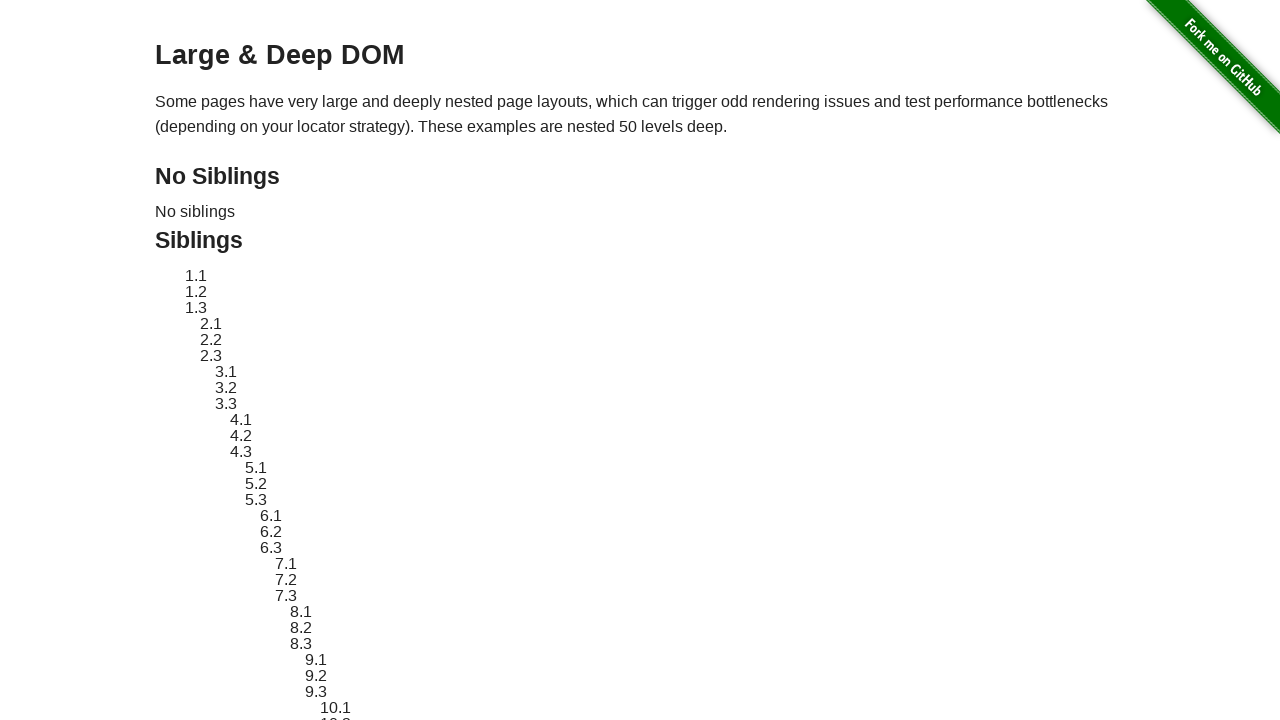

Located target element with ID 'sibling-2.3'
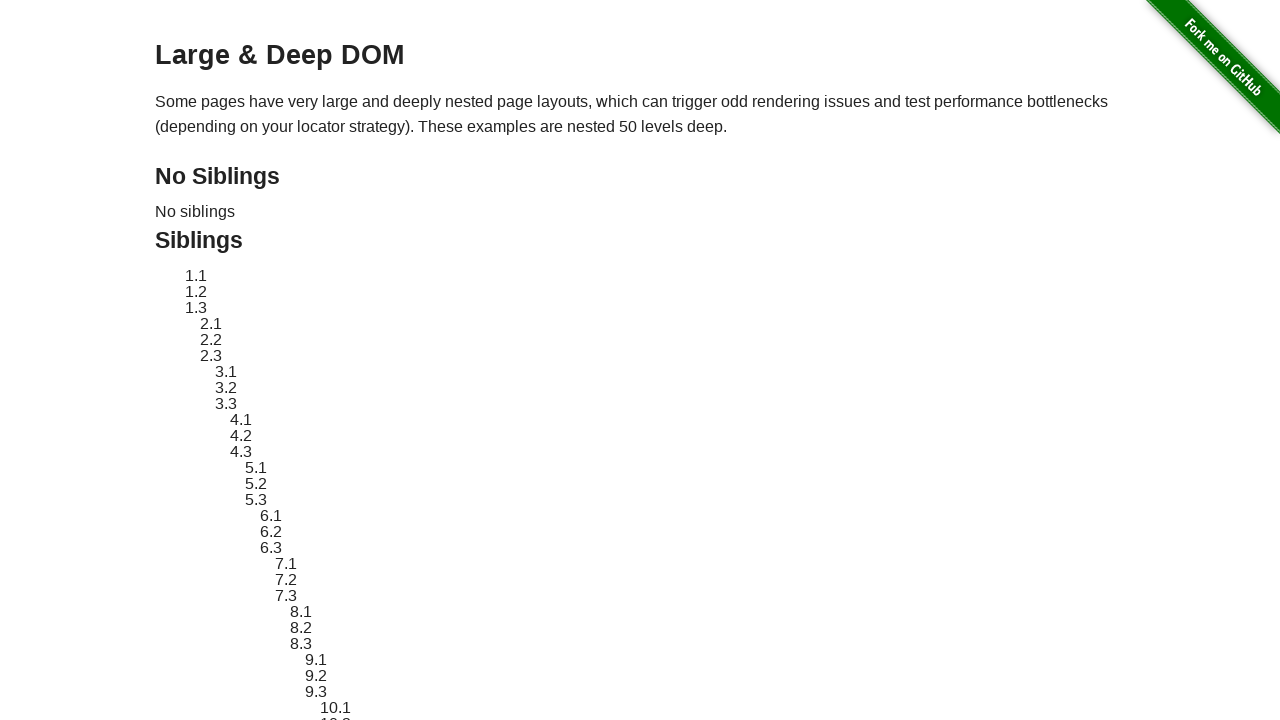

Target element became visible
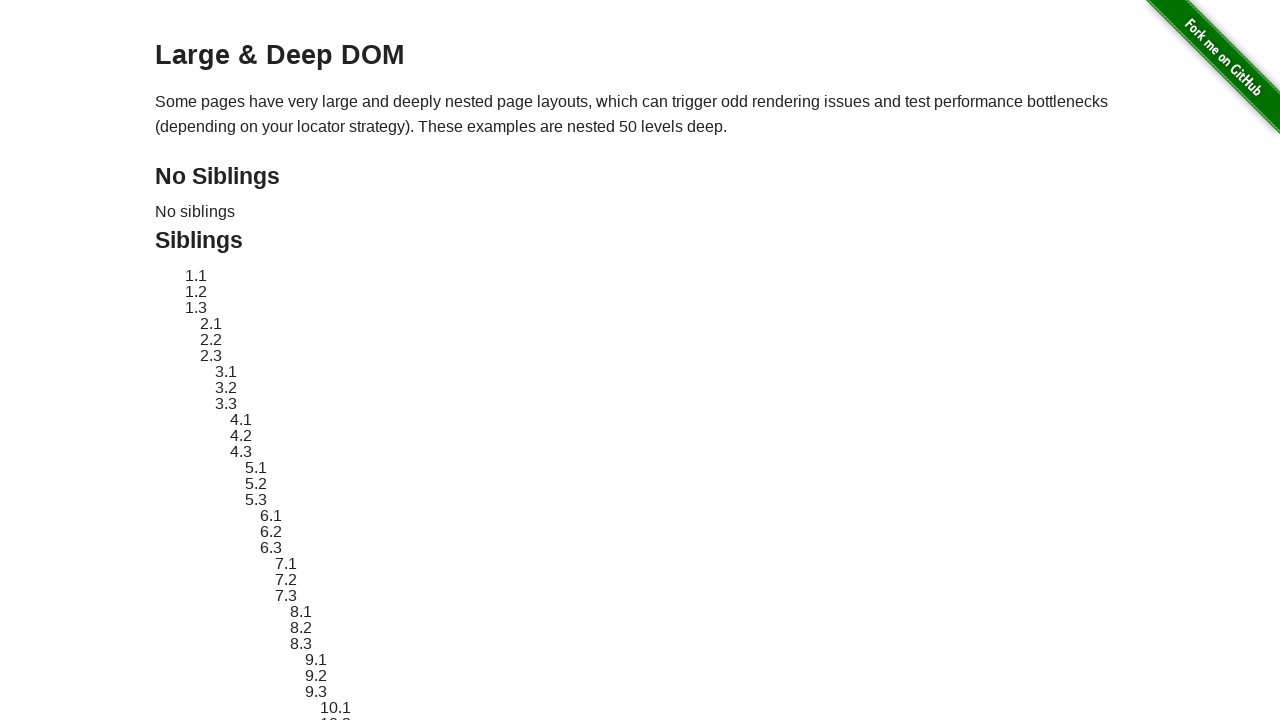

Applied red dashed border highlight to target element
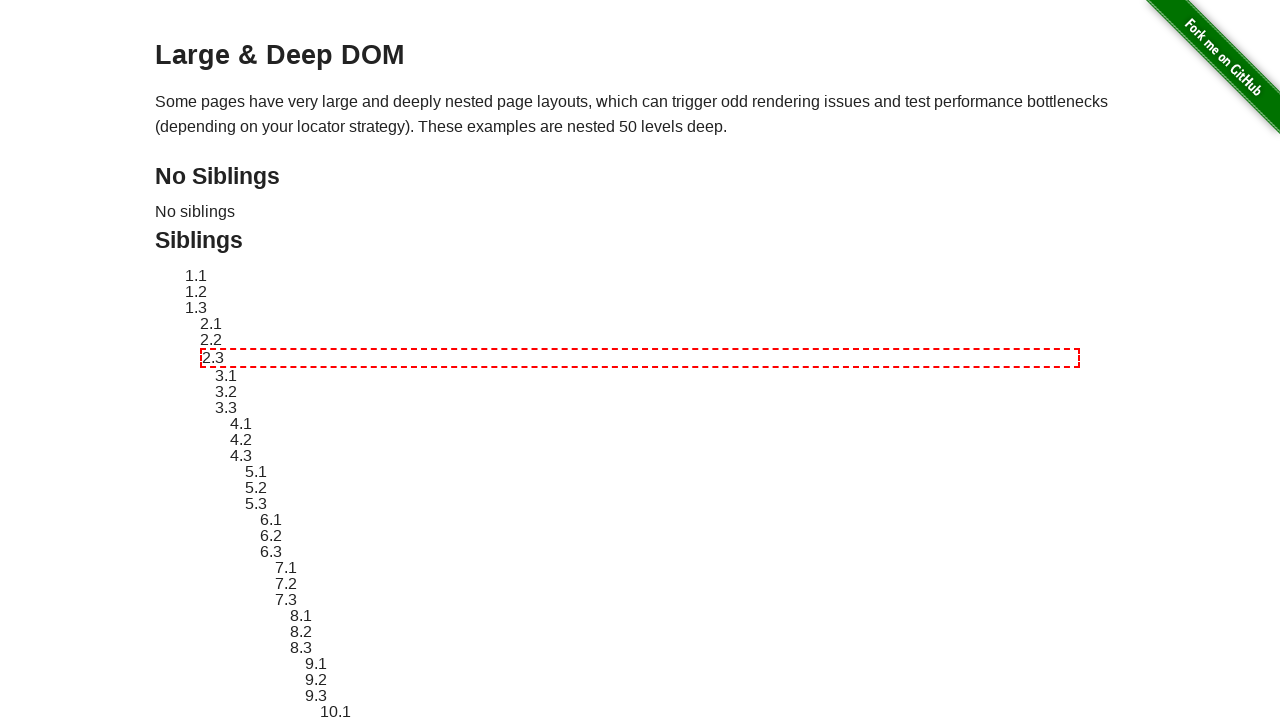

Waited 2 seconds to display highlight effect
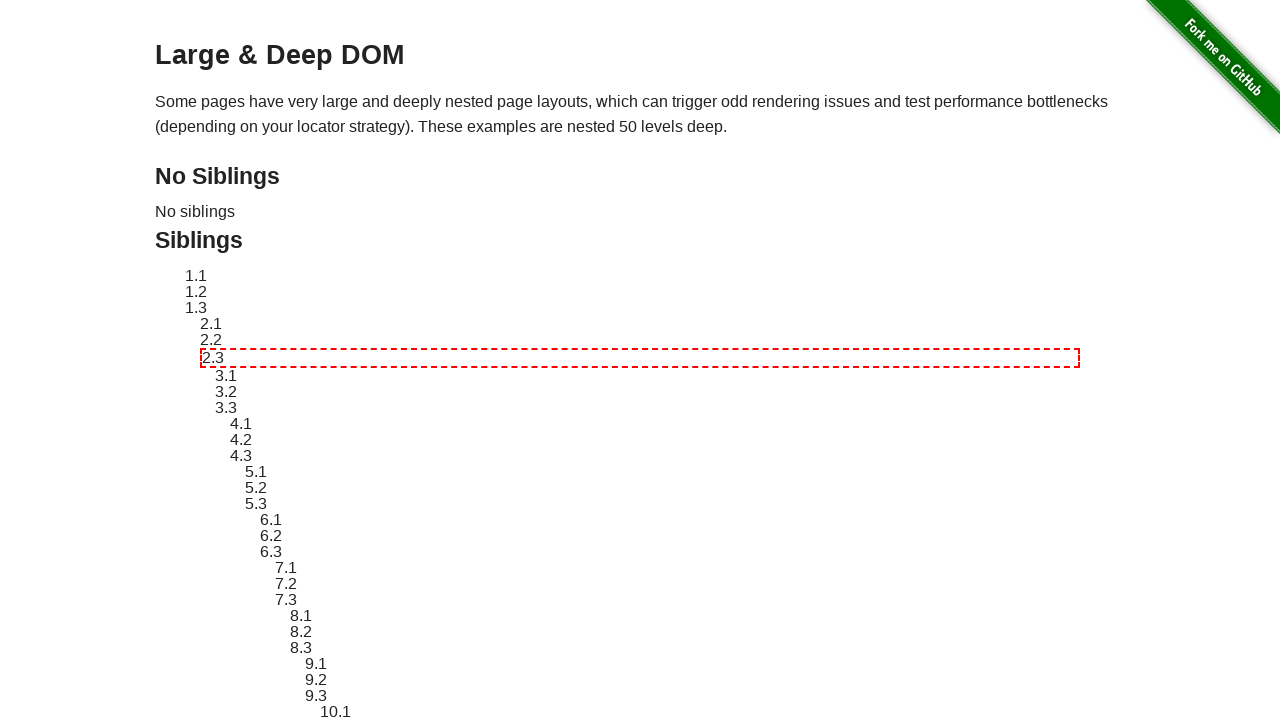

Removed highlight styling from target element
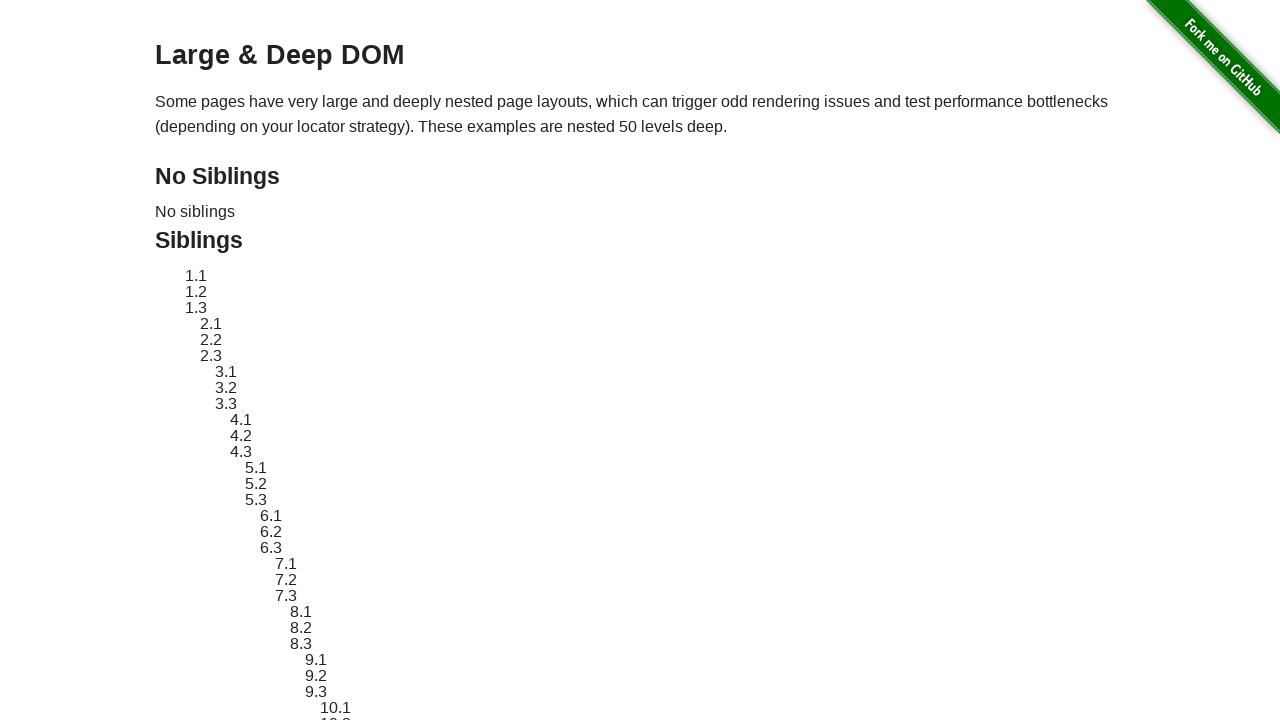

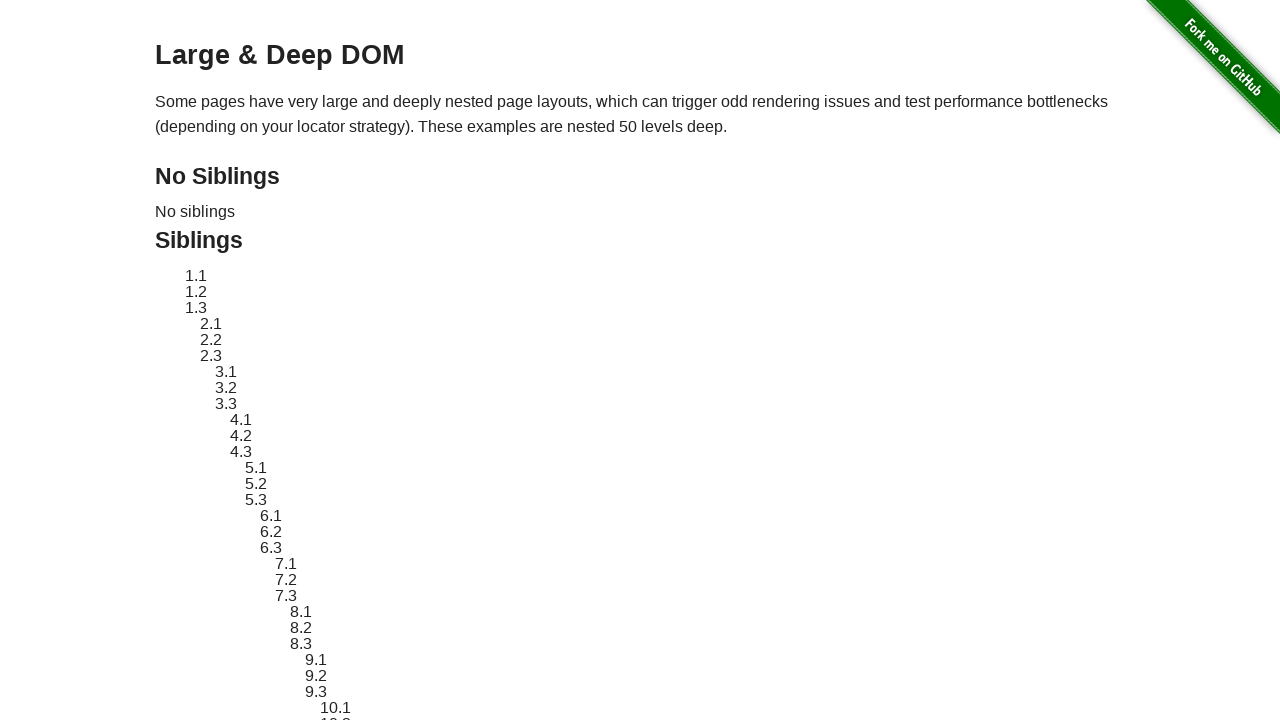